Tests window switching functionality by opening a new window through a link and switching between parent and child windows

Starting URL: https://the-internet.herokuapp.com

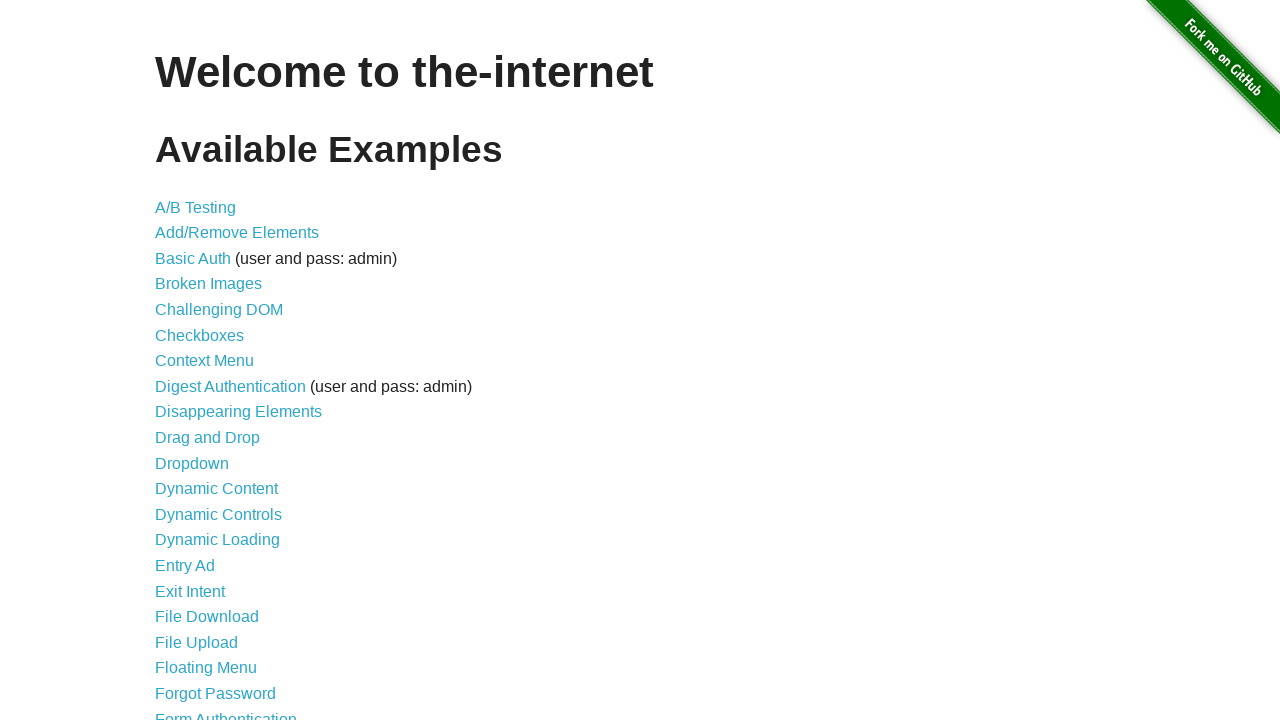

Clicked on Multiple Windows link at (218, 369) on a:text('Multiple Windows')
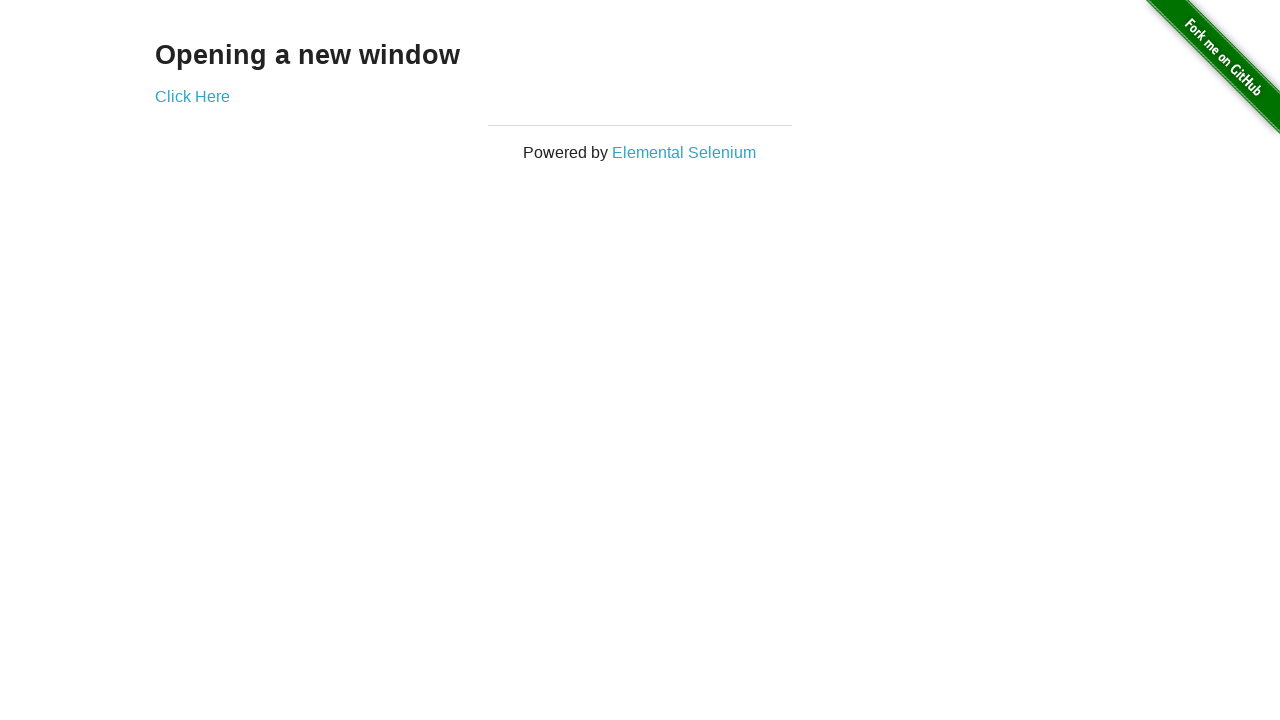

Clicked link to open new window at (192, 96) on a[href*='windows']
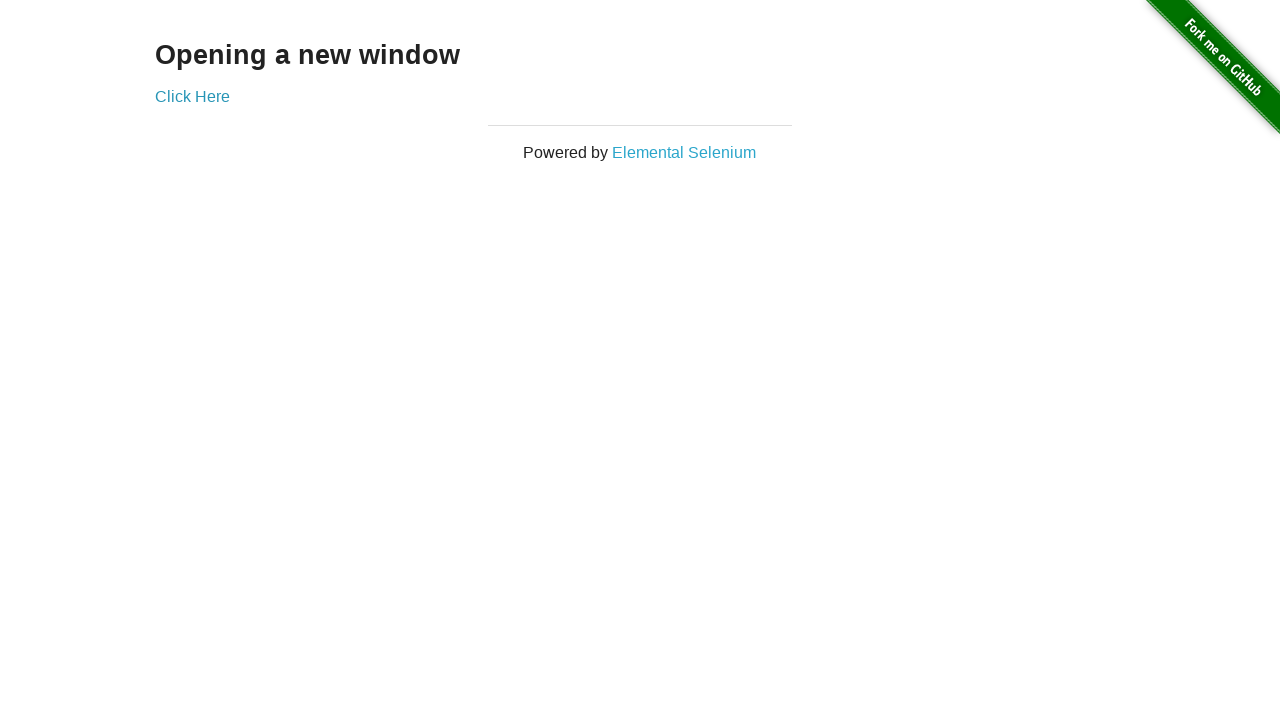

New window opened and captured
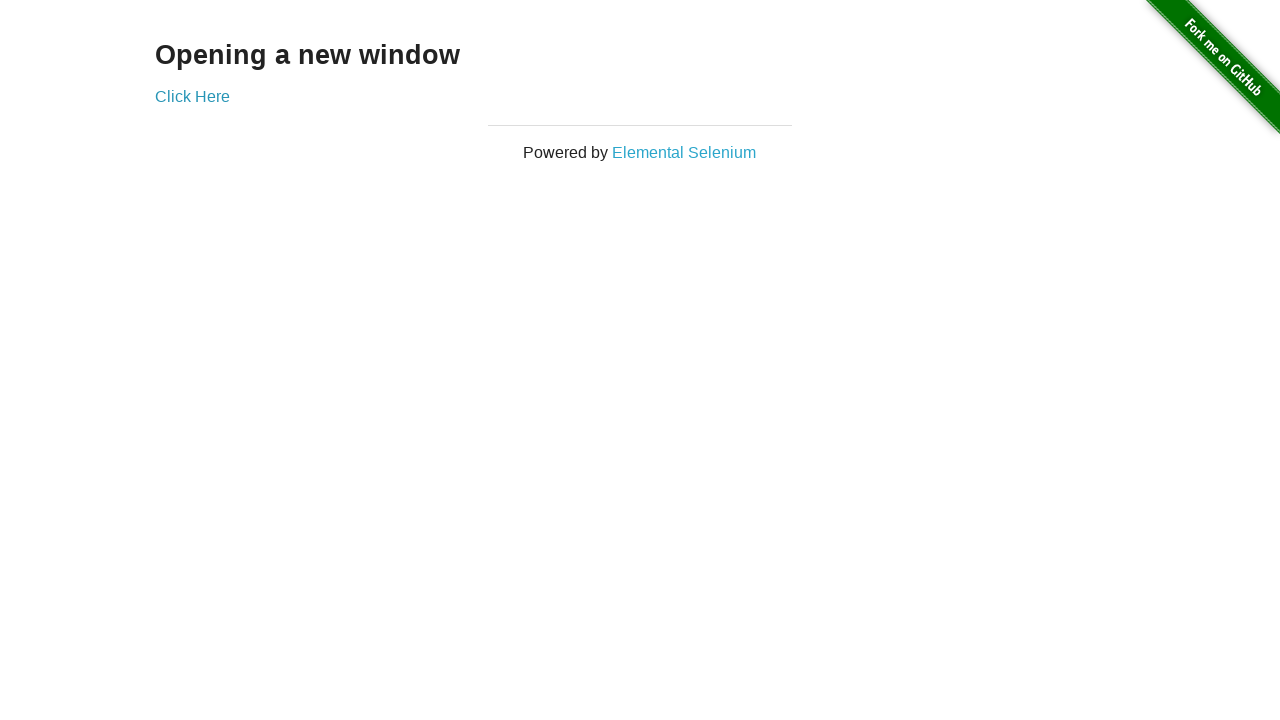

Retrieved heading text from new window
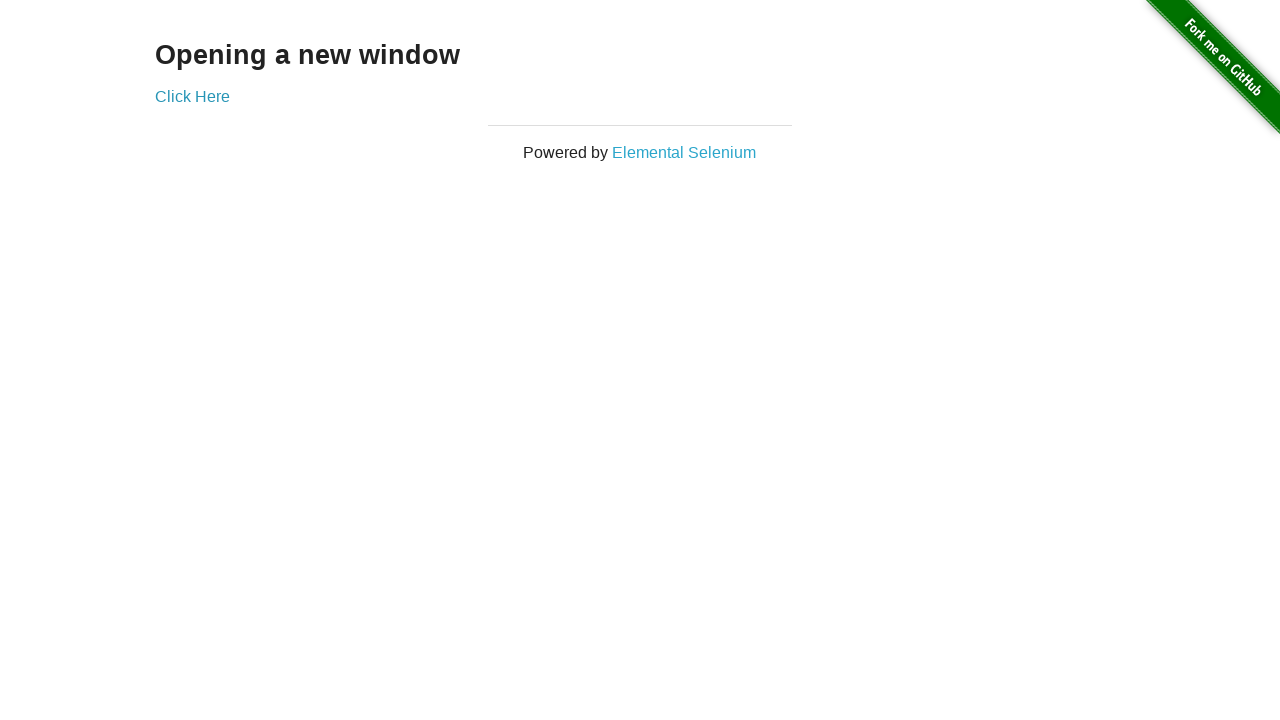

Retrieved heading text from original window
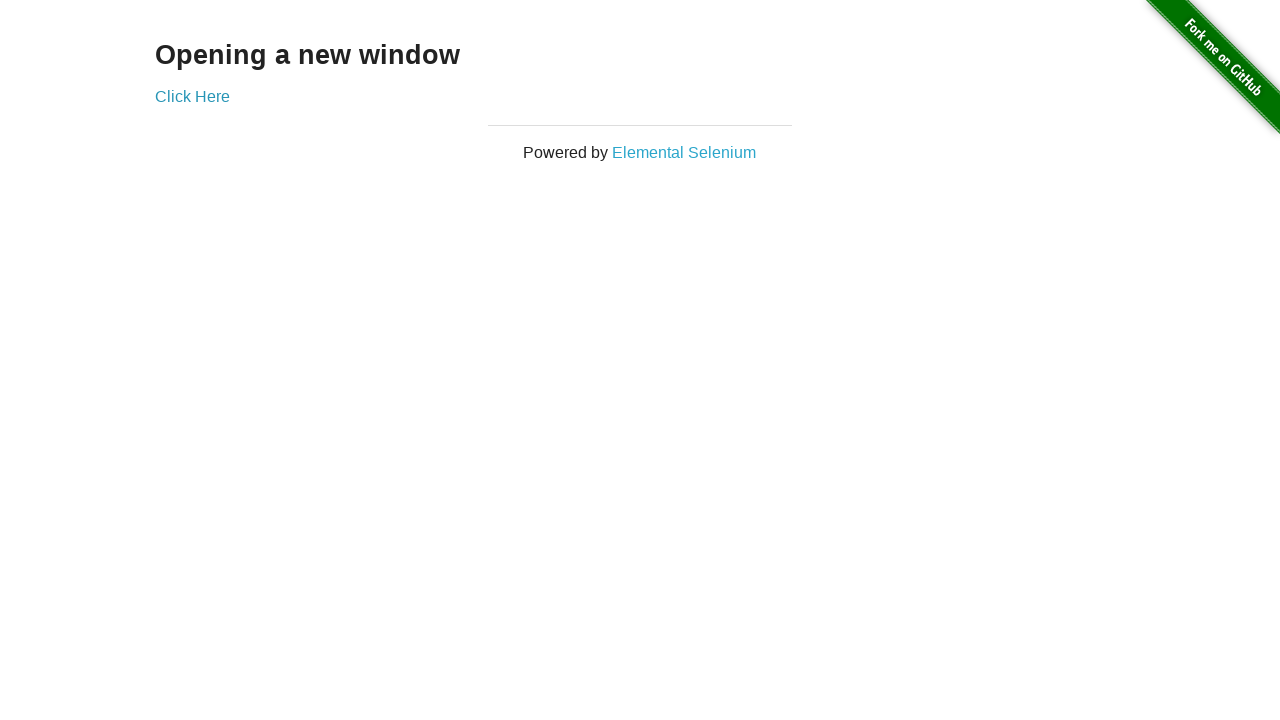

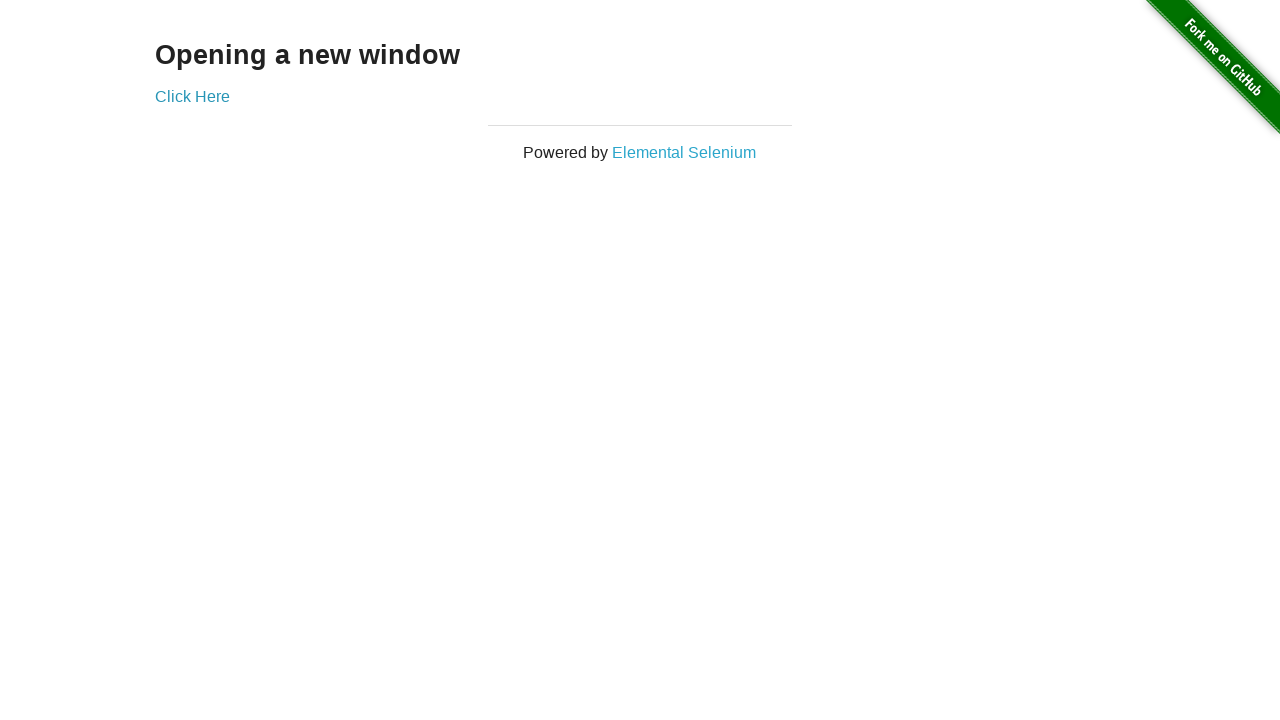